Tests the complete scooter order flow by filling out the customer information form, selecting delivery options, choosing rental period and scooter color, and submitting the order.

Starting URL: https://qa-scooter.praktikum-services.ru/

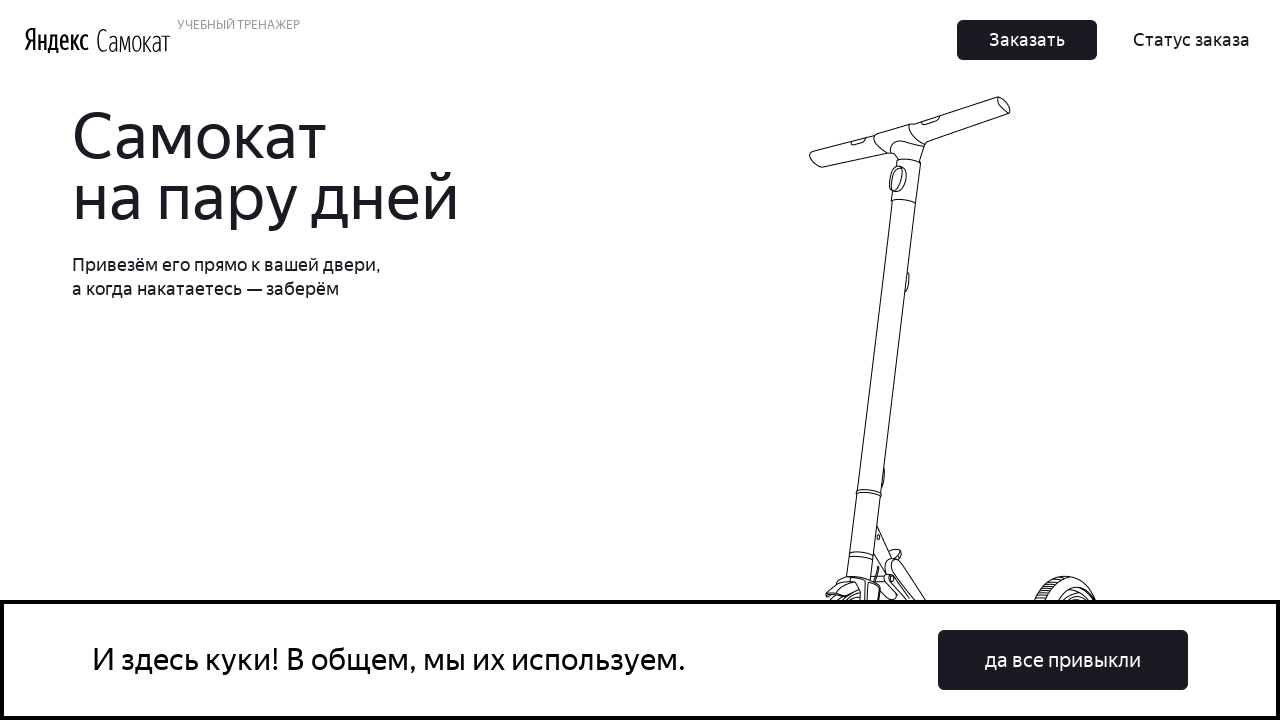

Clicked the order button at the top of the page at (1027, 40) on .Button_Button__ra12g
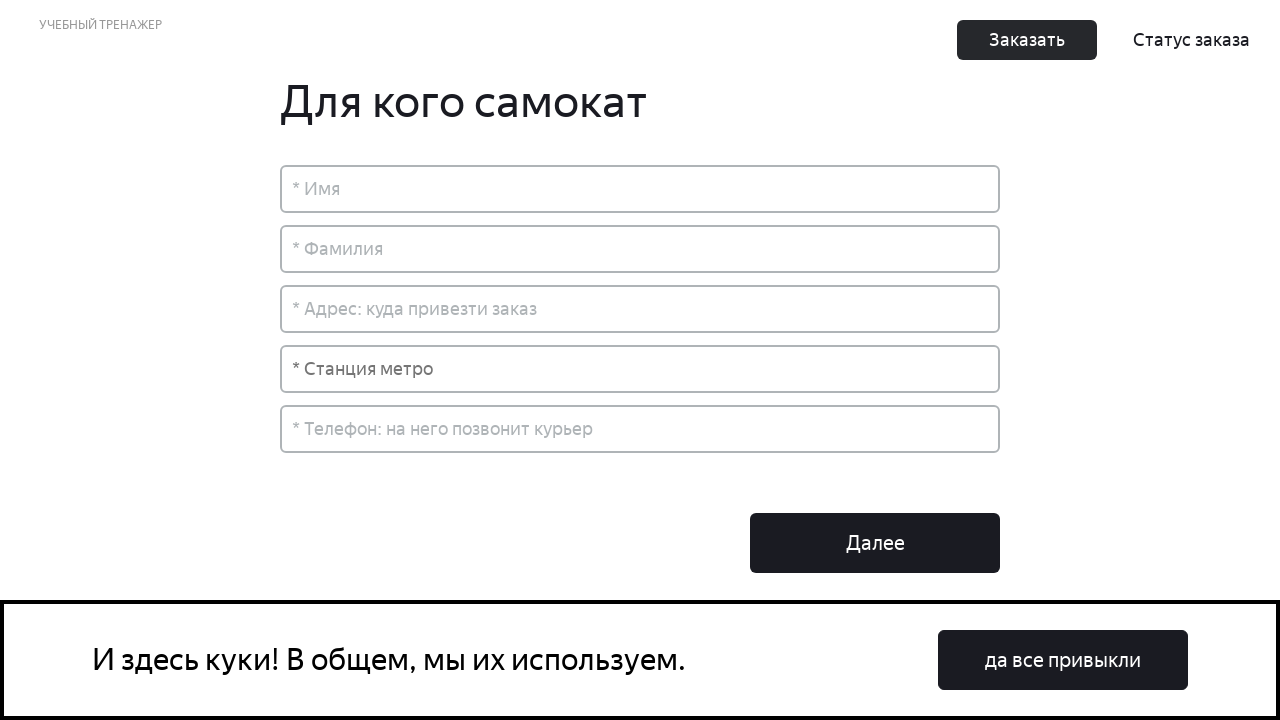

Filled in first name 'Кирилл' on input[placeholder='* Имя']
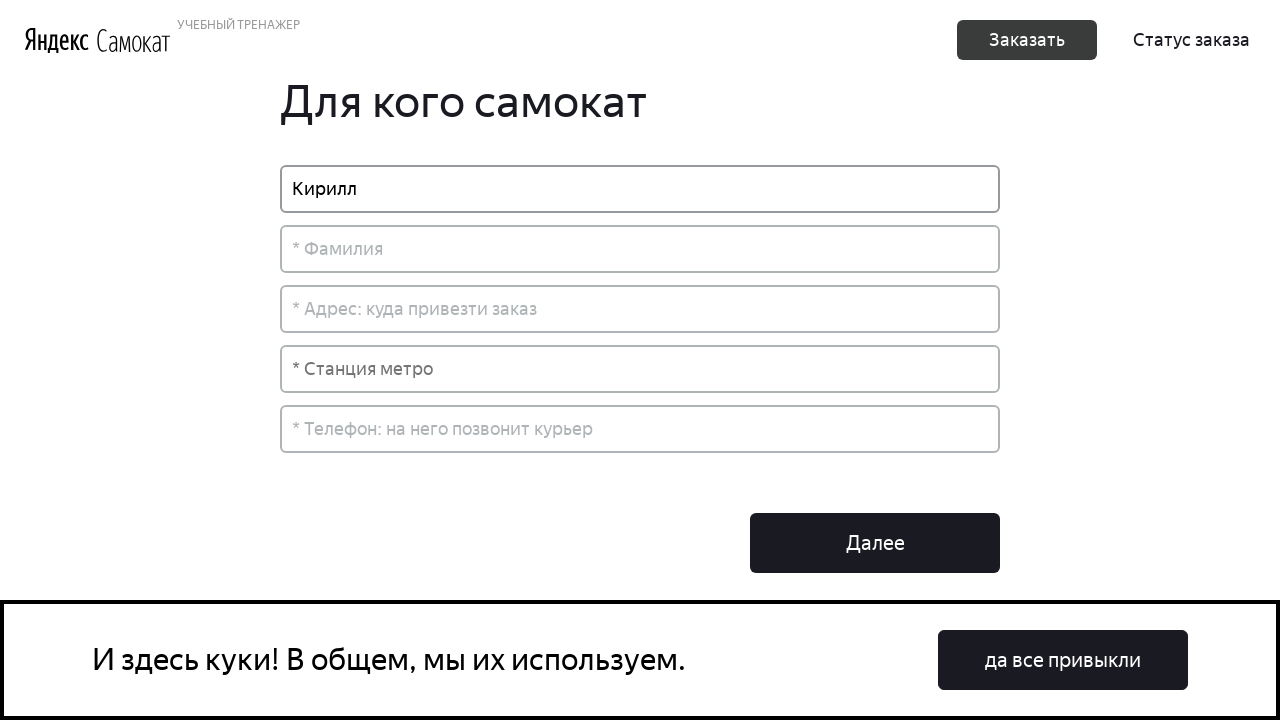

Filled in last name 'Генин' on input[placeholder='* Фамилия']
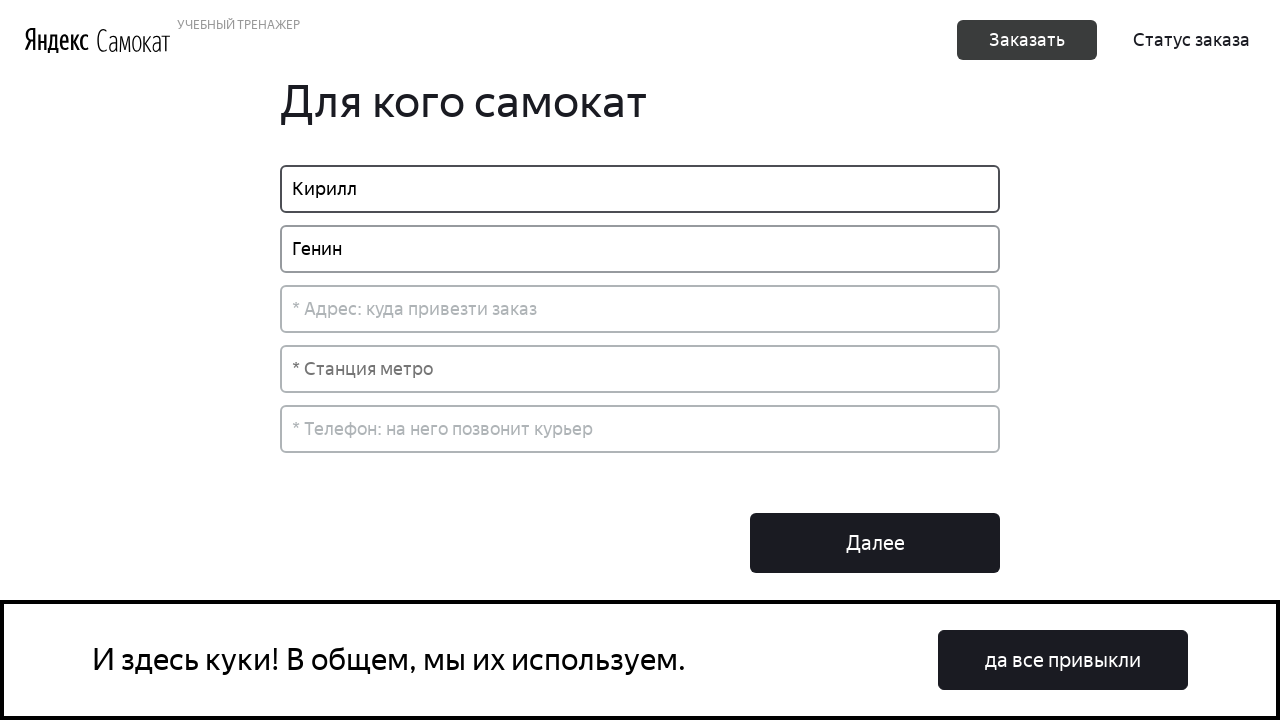

Filled in delivery address 'Москва' on input[placeholder='* Адрес: куда привезти заказ']
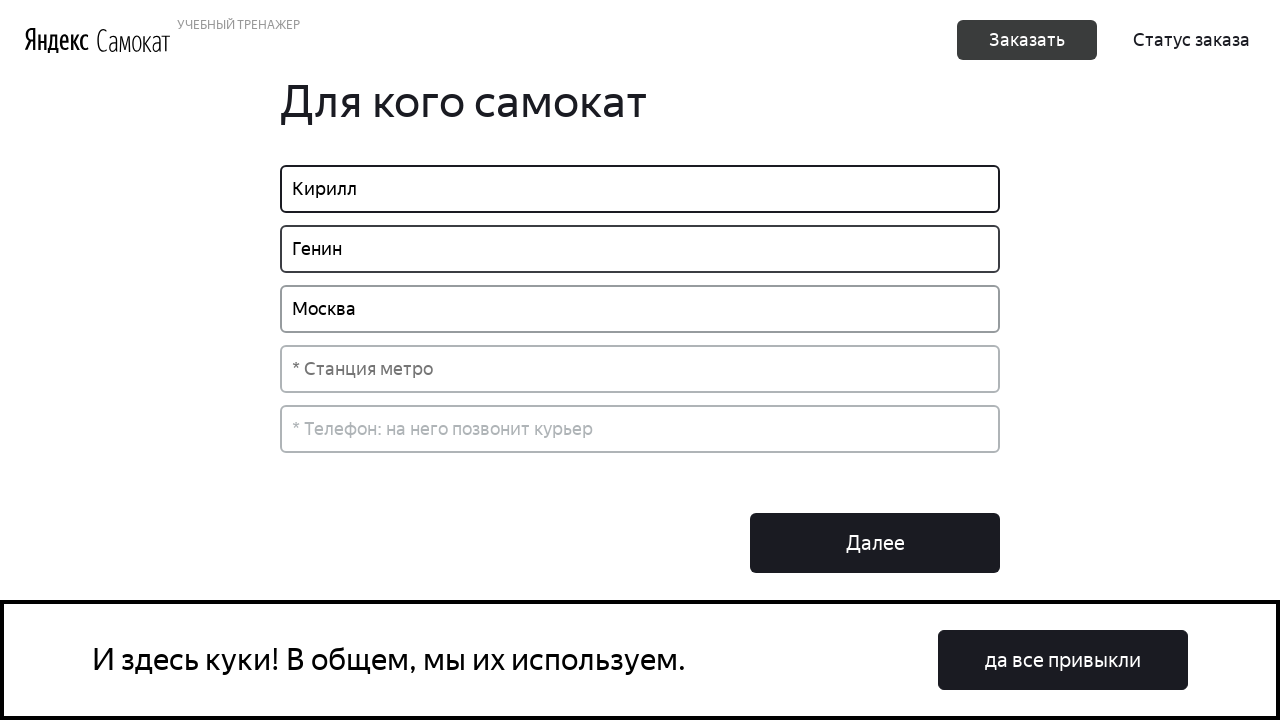

Filled metro station input with 'Лубянка' on input[placeholder='* Станция метро']
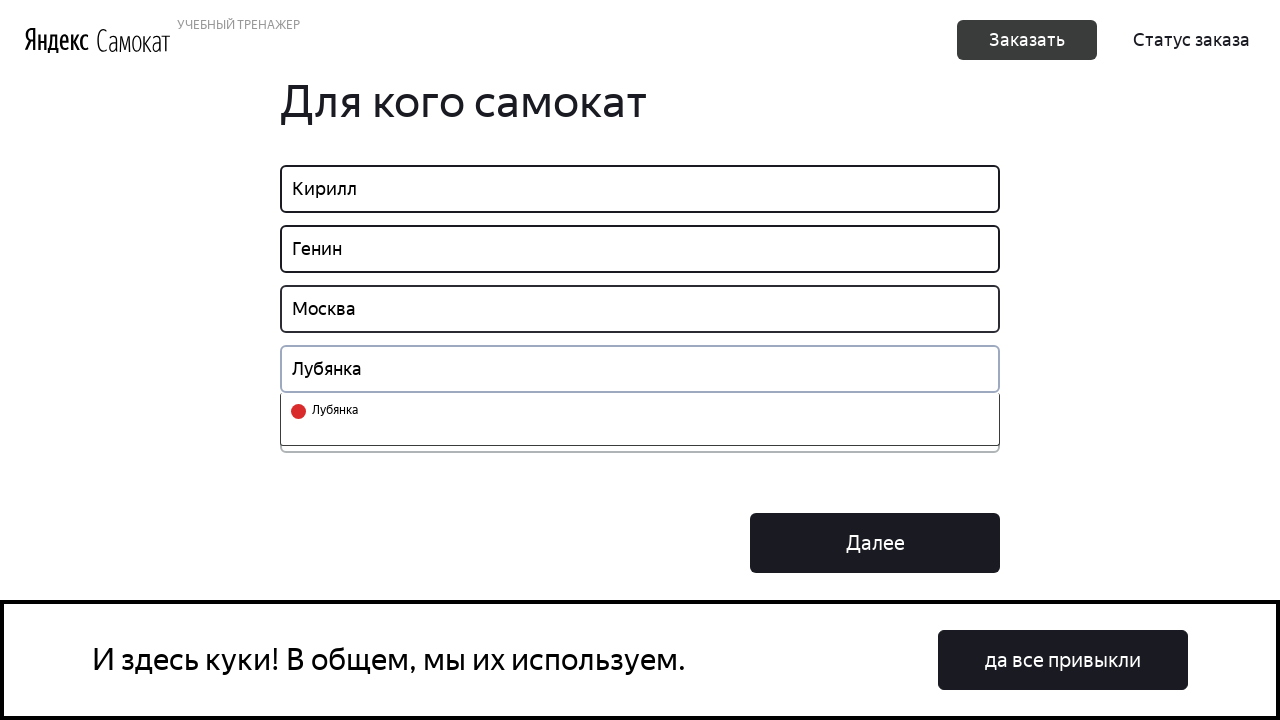

Clicked on metro station input at (640, 369) on input[placeholder='* Станция метро']
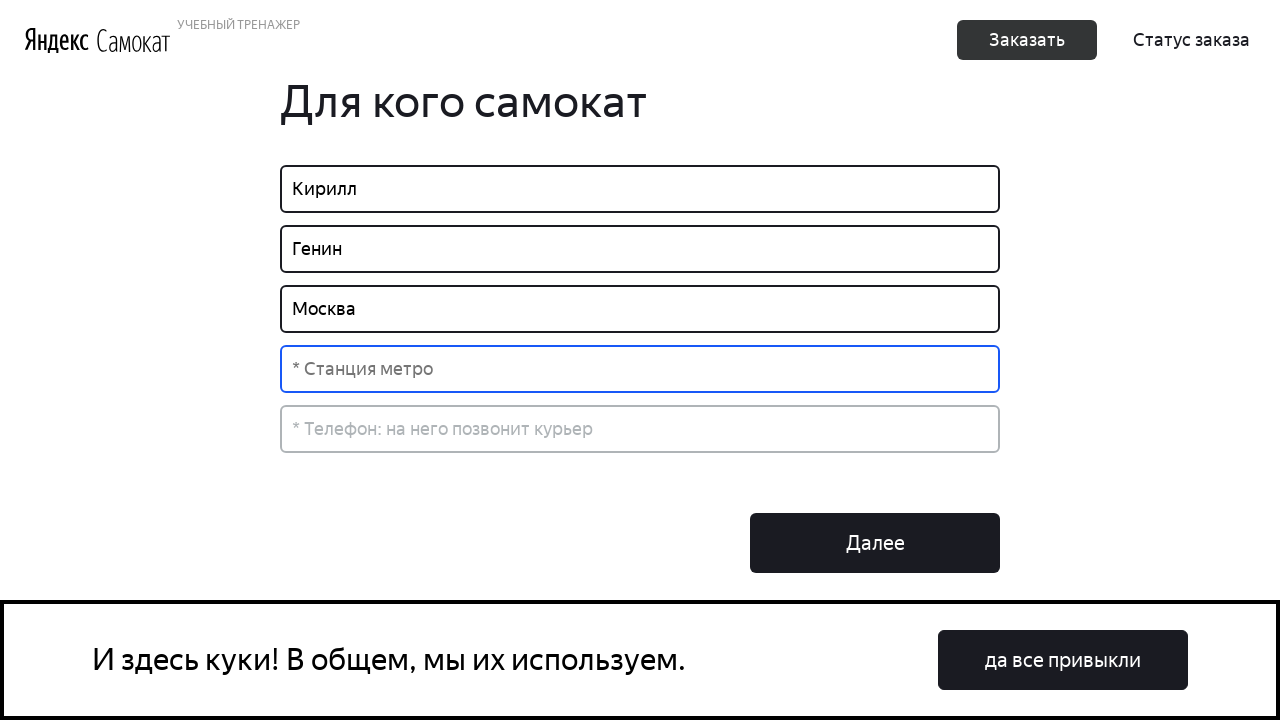

Pressed arrow down to navigate dropdown on input[placeholder='* Станция метро']
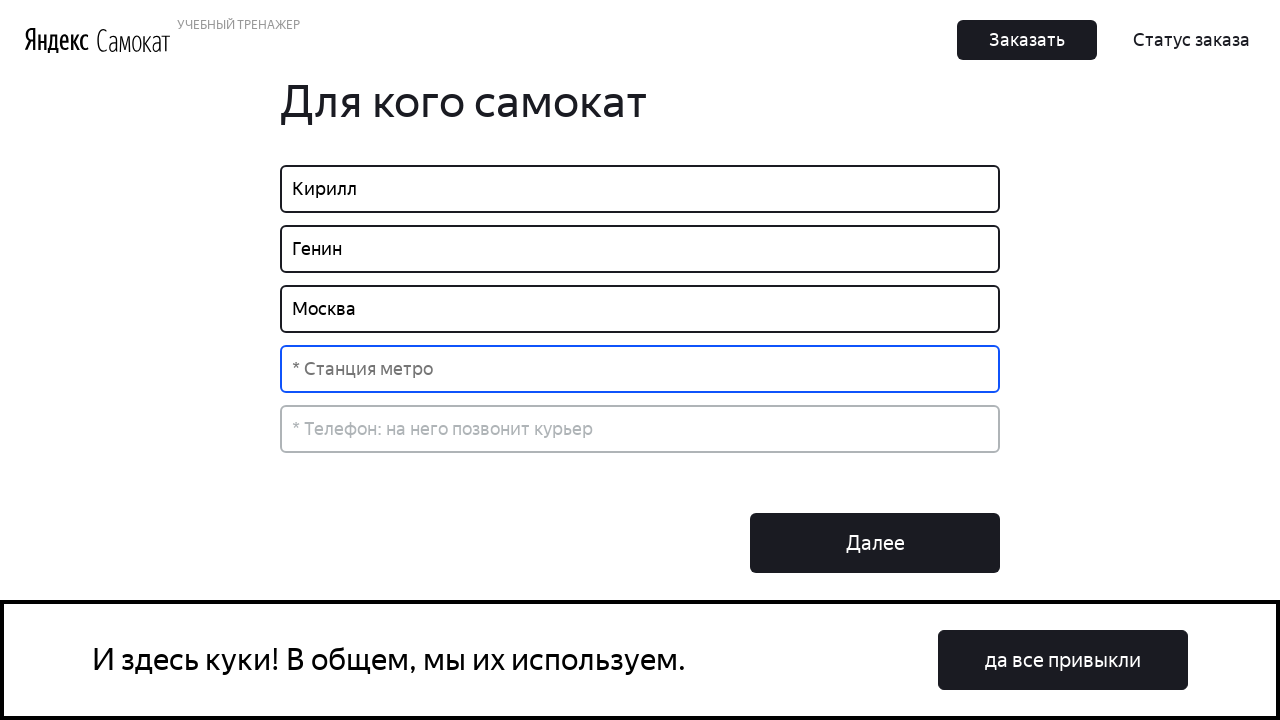

Selected metro station from dropdown on input[placeholder='* Станция метро']
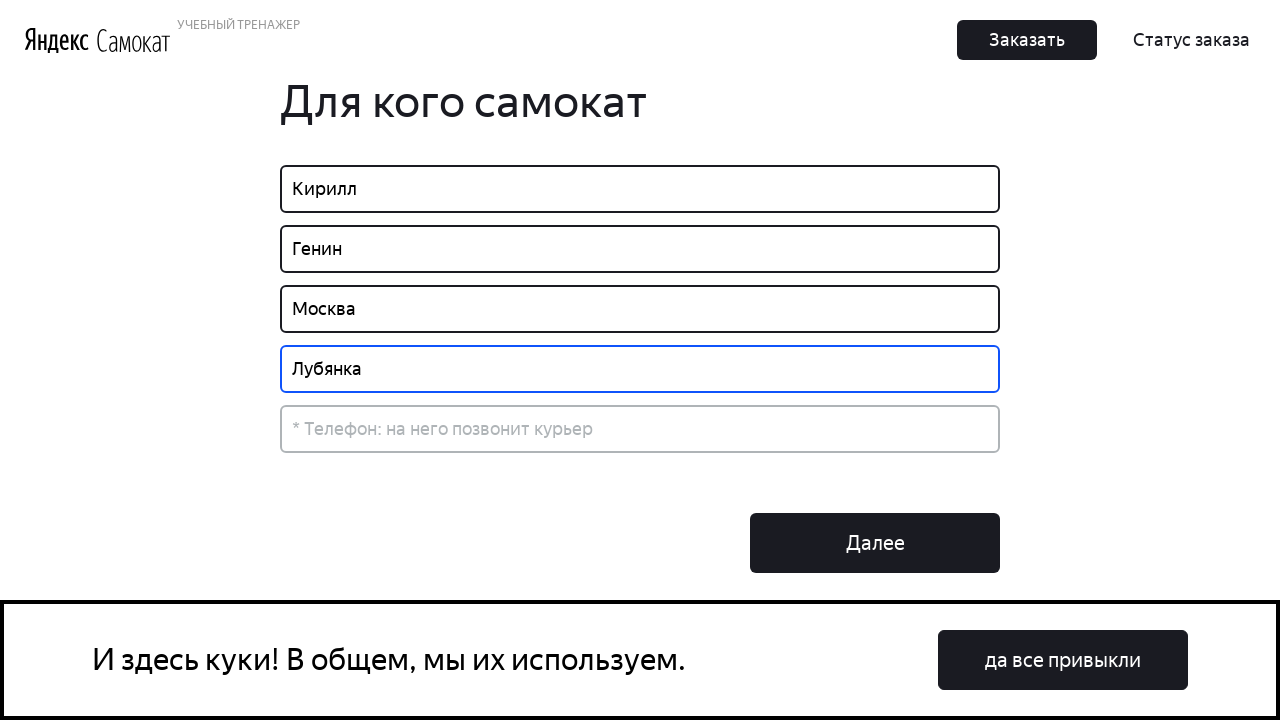

Filled in phone number '84957777777' on input[placeholder='* Телефон: на него позвонит курьер']
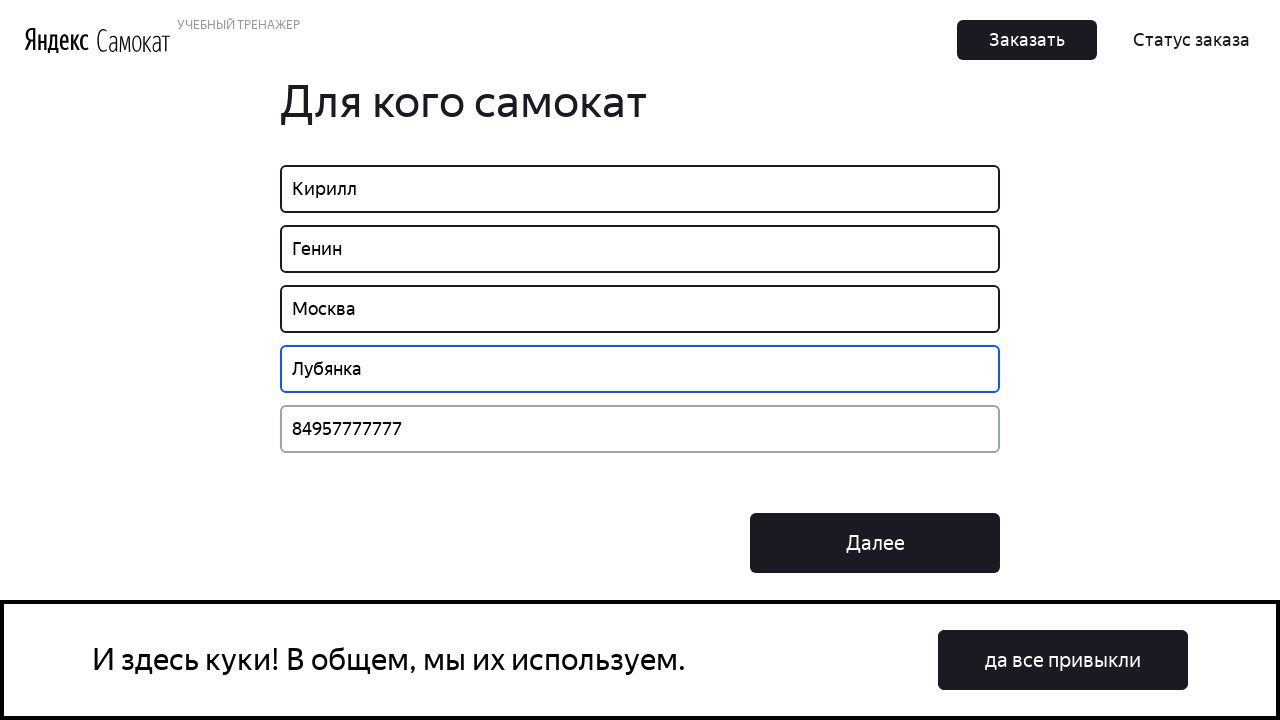

Clicked next button to proceed to rental details form at (875, 543) on .Button_Middle__1CSJM
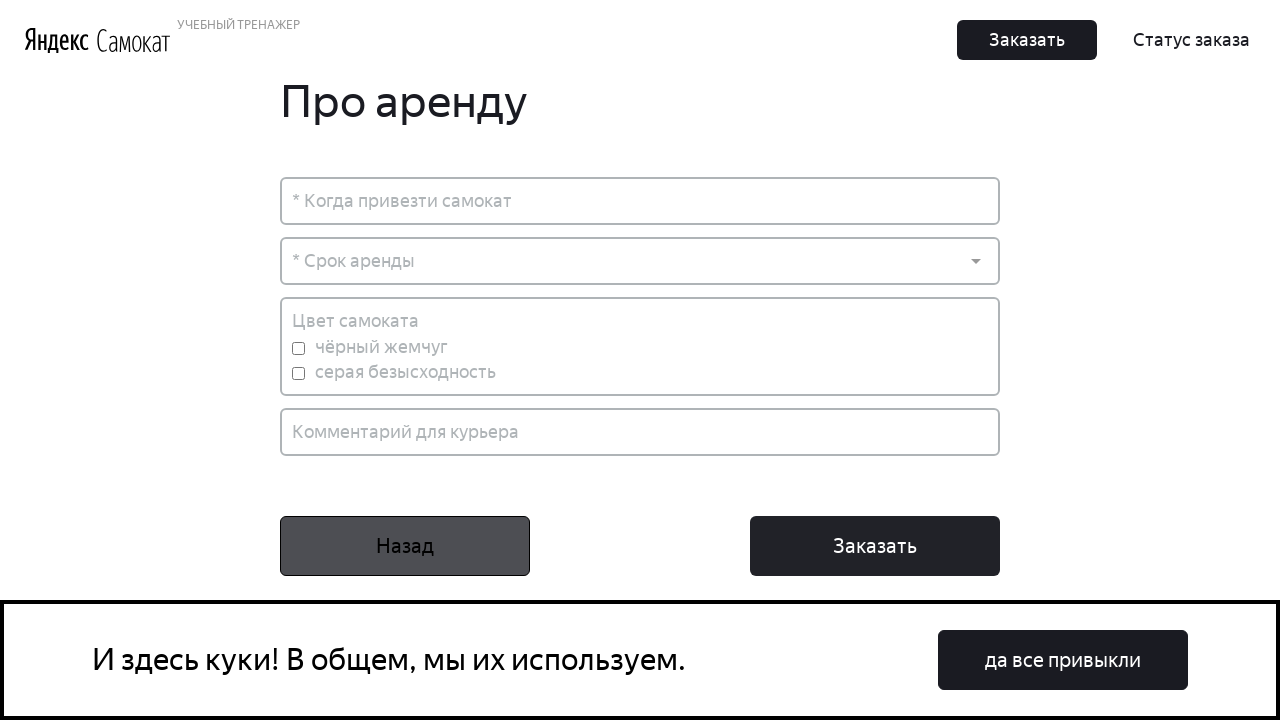

Clicked on date picker at (640, 201) on input[placeholder='* Когда привезти самокат']
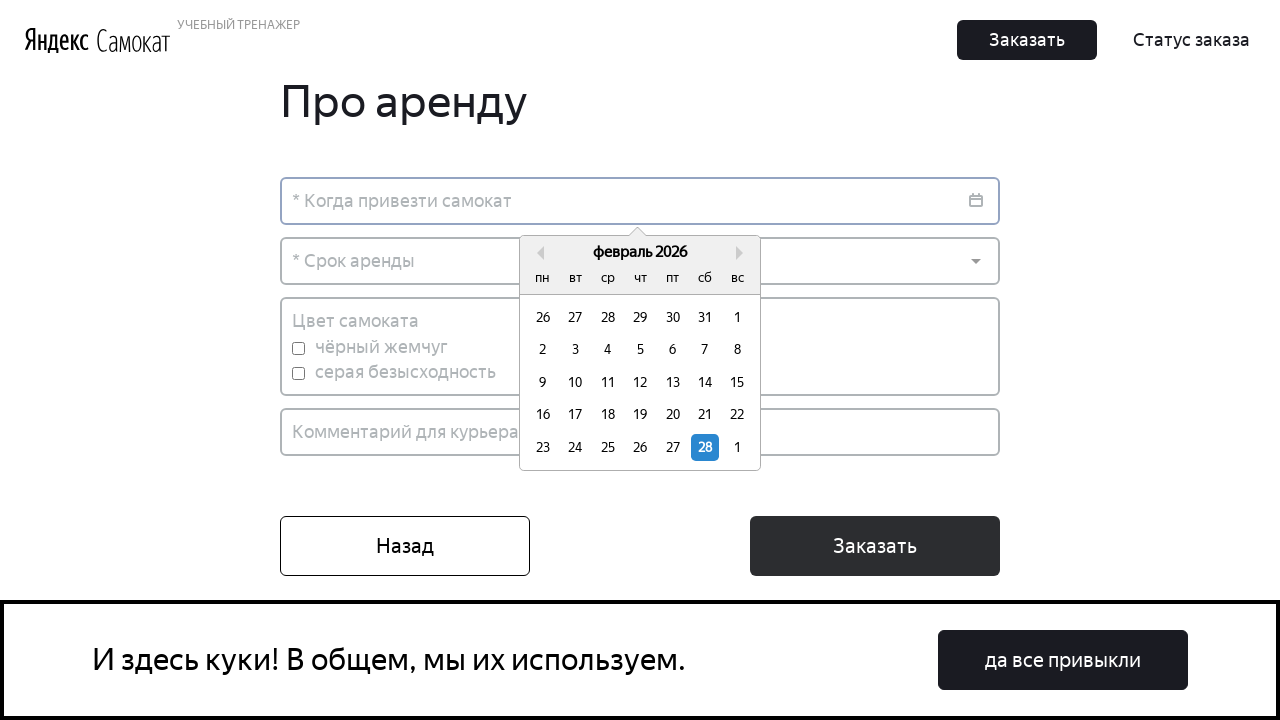

Selected day 16 from calendar at (543, 415) on .react-datepicker__day--016
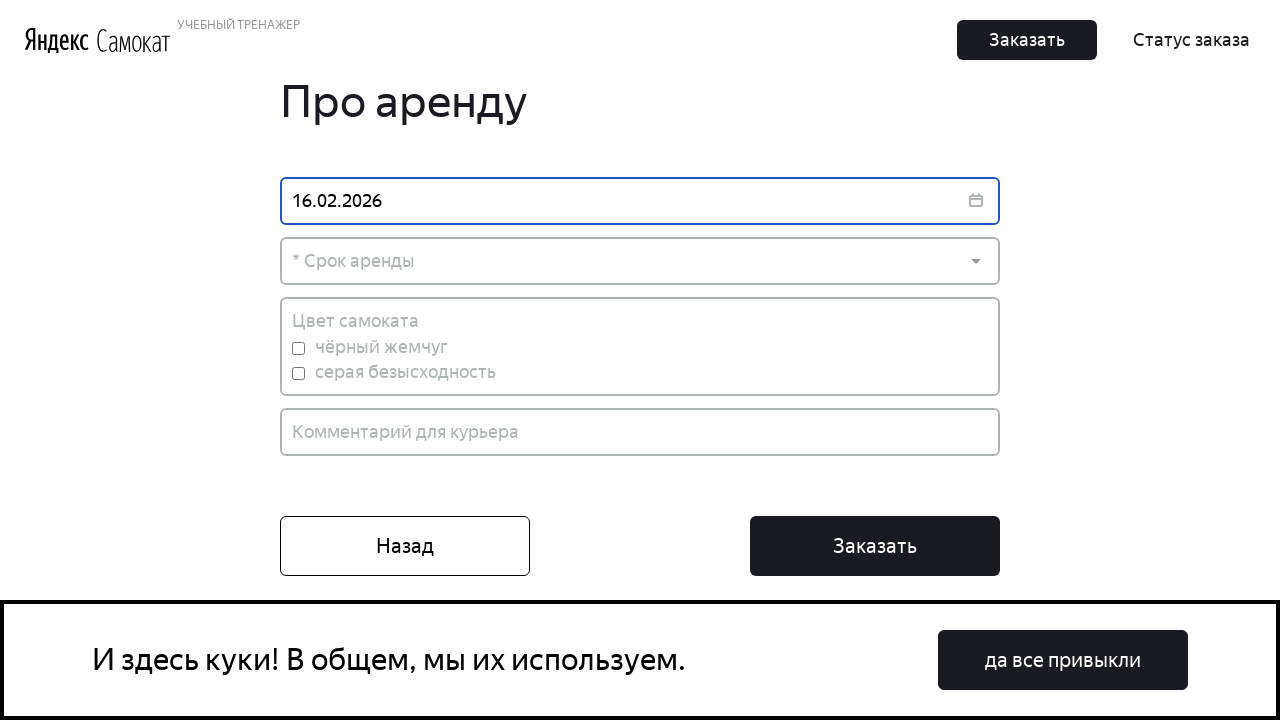

Clicked on rental period dropdown at (640, 261) on .Dropdown-placeholder
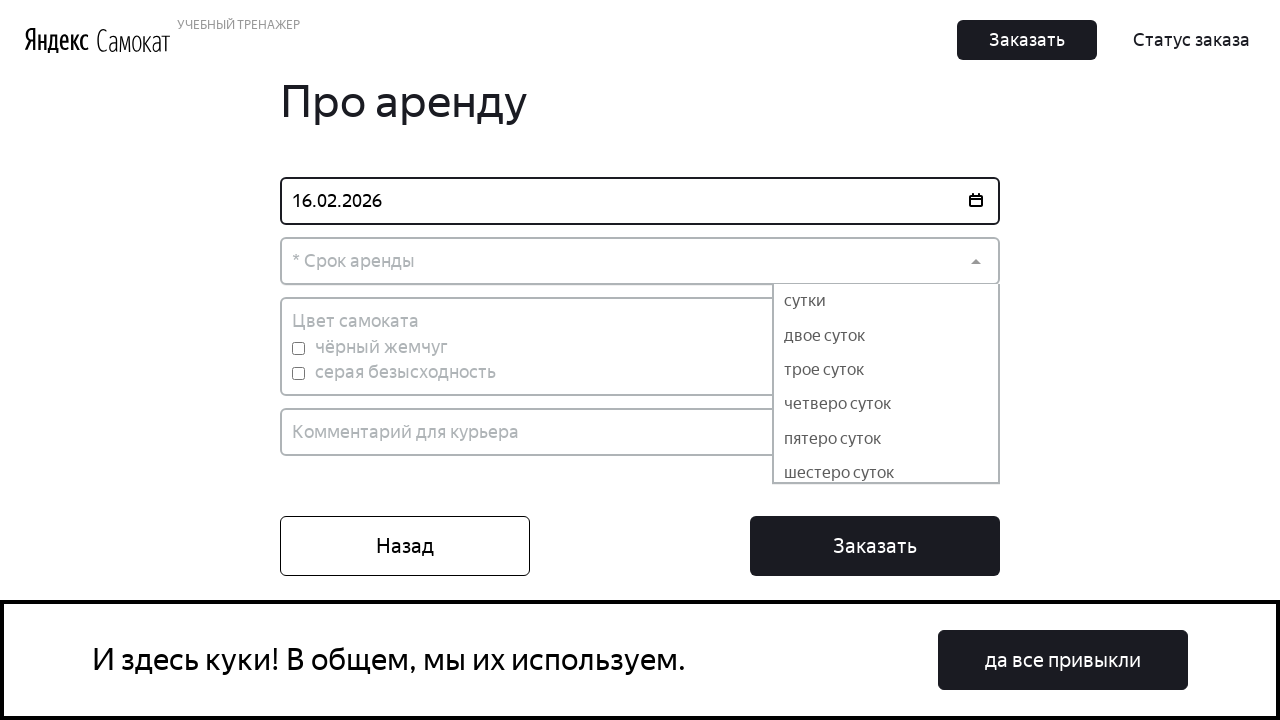

Selected 'двое суток' (two days) rental period at (886, 336) on div:text('двое суток')
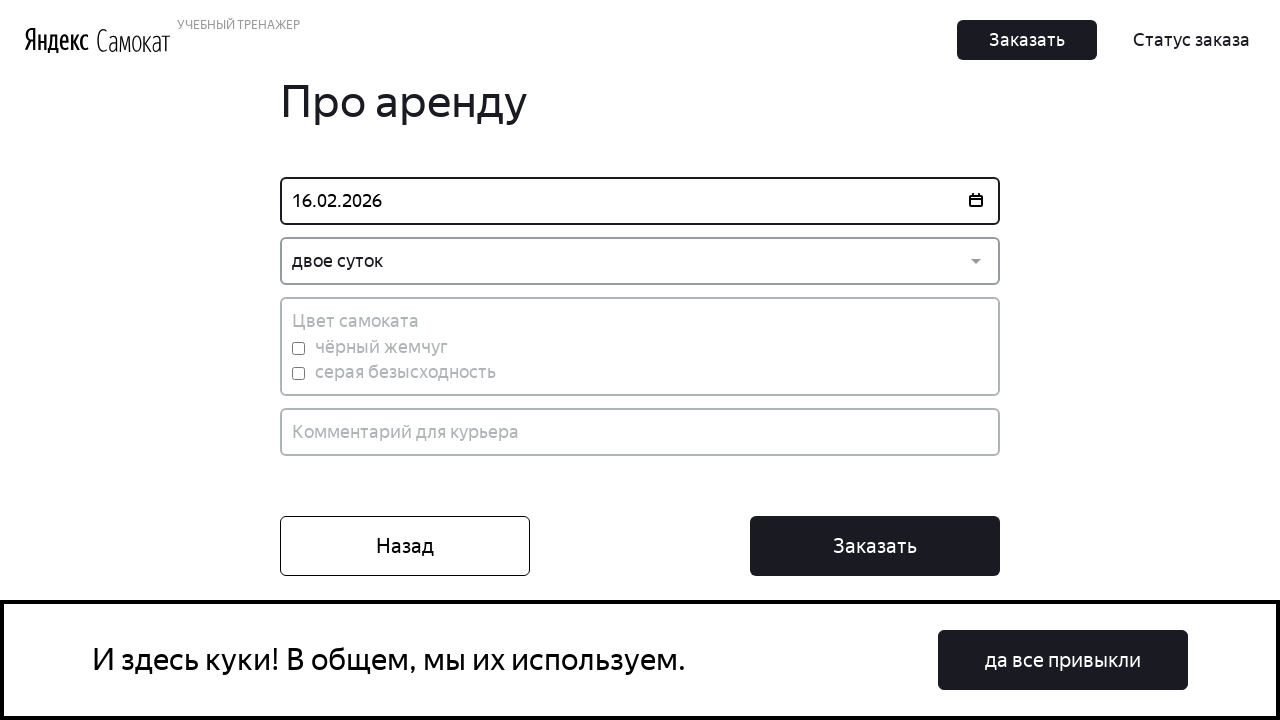

Selected grey color for scooter at (298, 373) on #grey
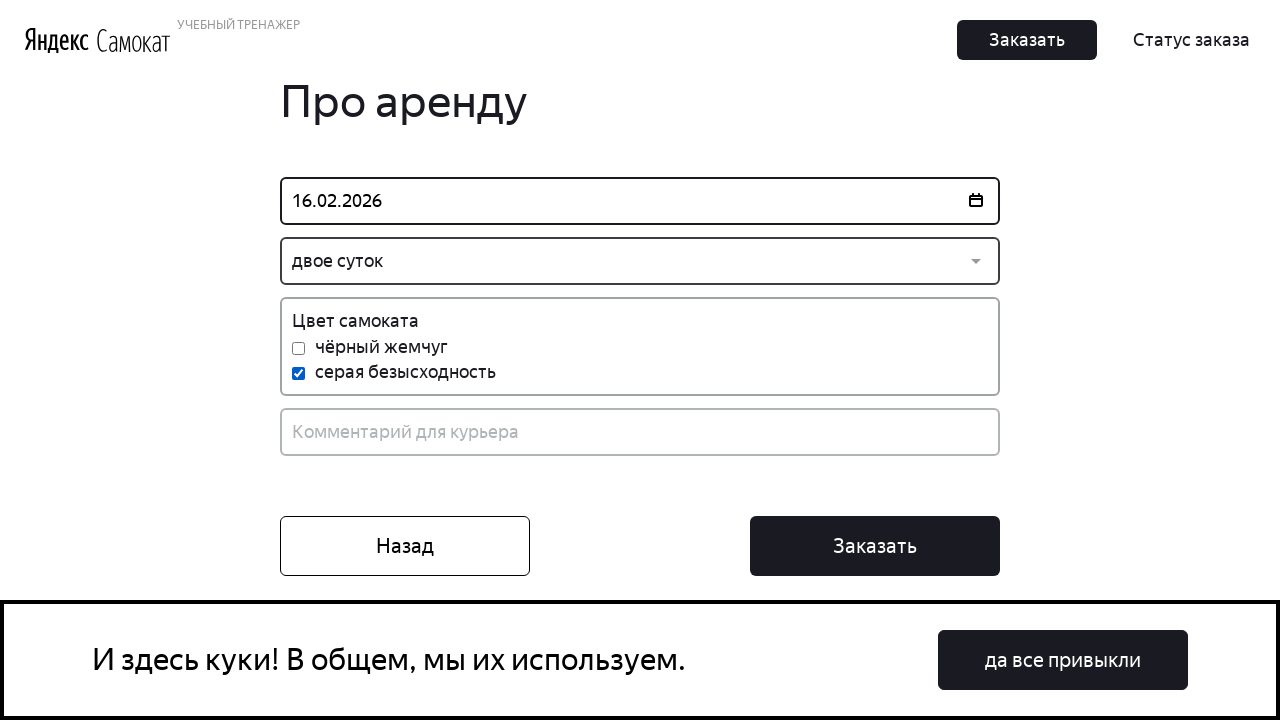

Added comment 'Comments here' for courier on input[placeholder='Комментарий для курьера']
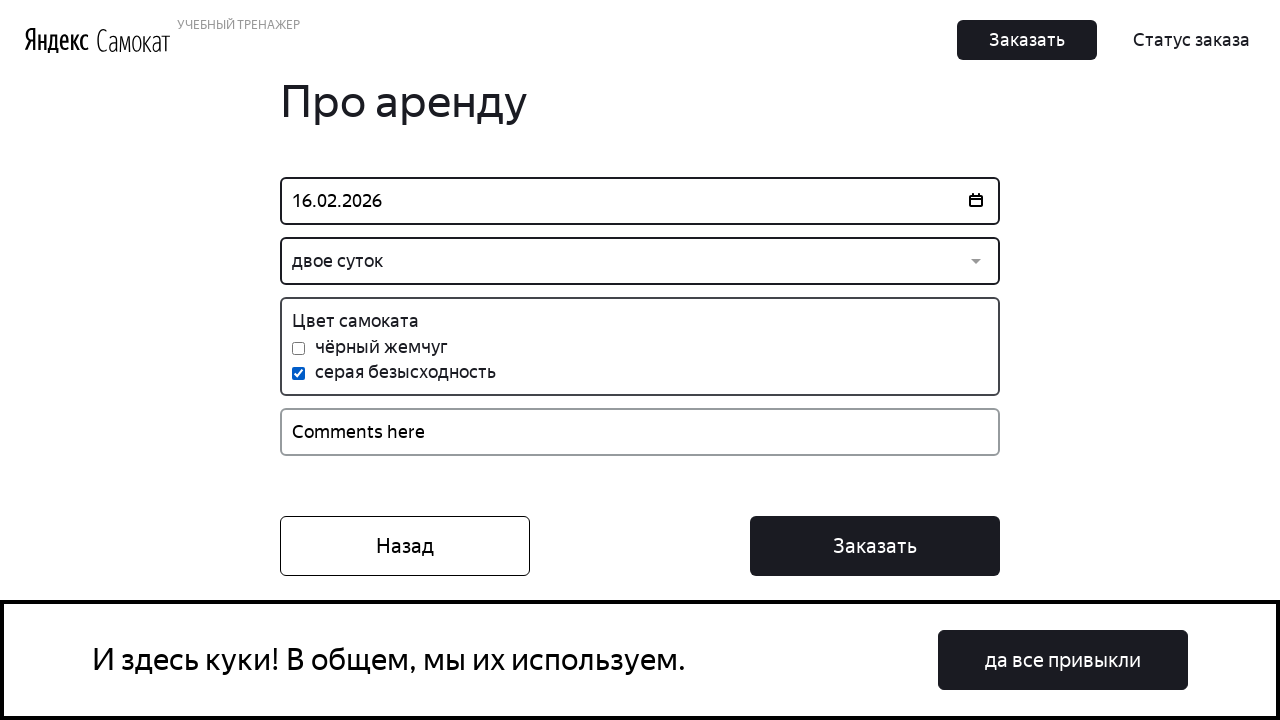

Clicked final order button to submit the order at (405, 546) on .Button_Button__ra12g.Button_Middle__1CSJM
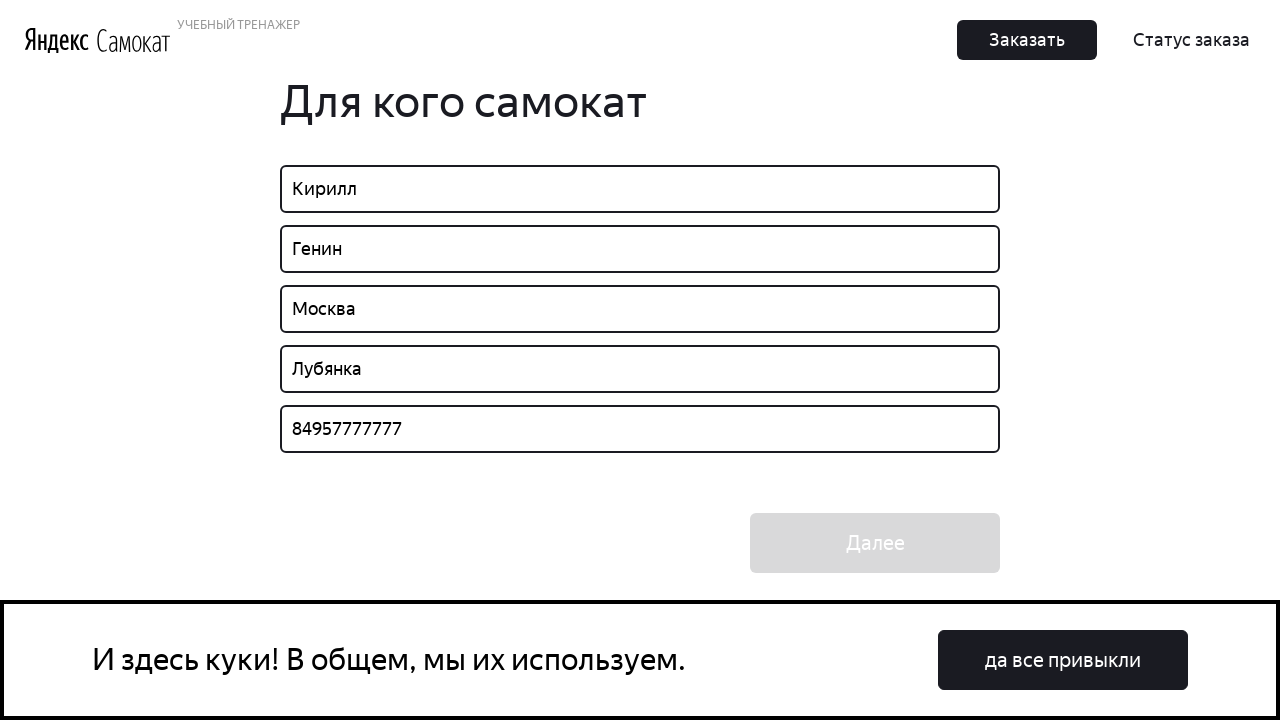

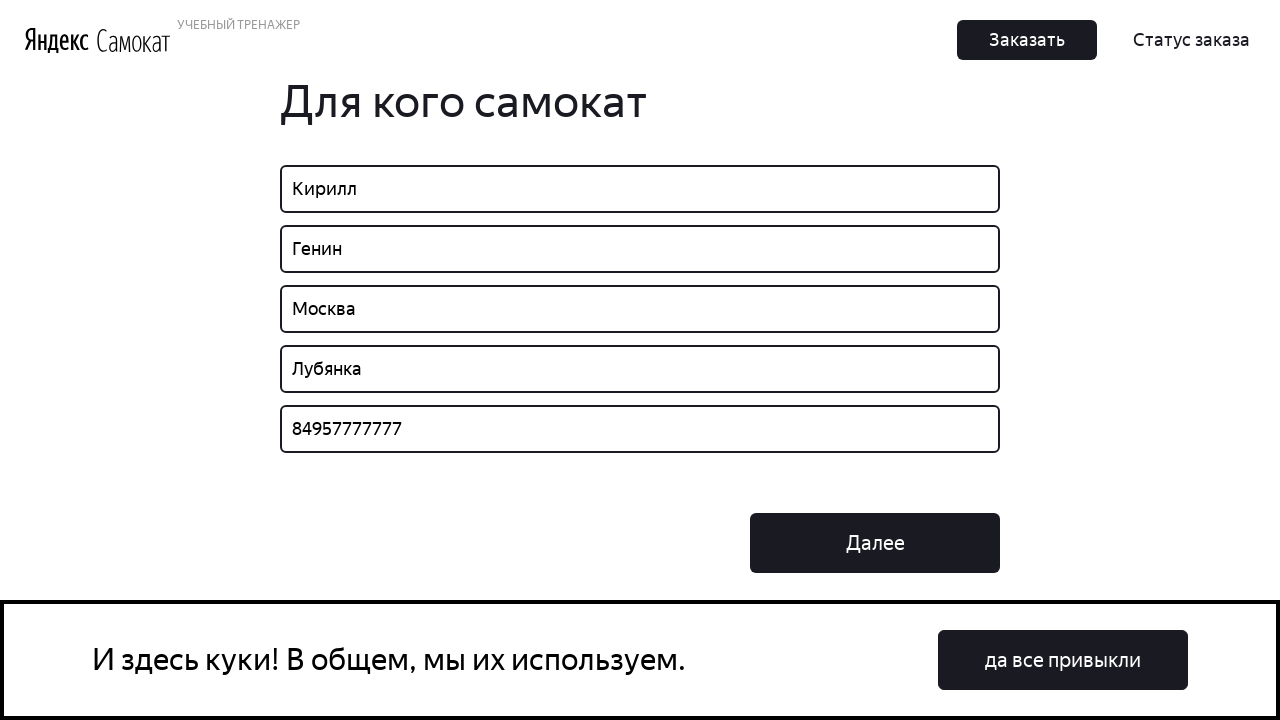